Navigates to OrangeHRM page and verifies the page title is correct

Starting URL: http://alchemy.hguy.co/orangehrm

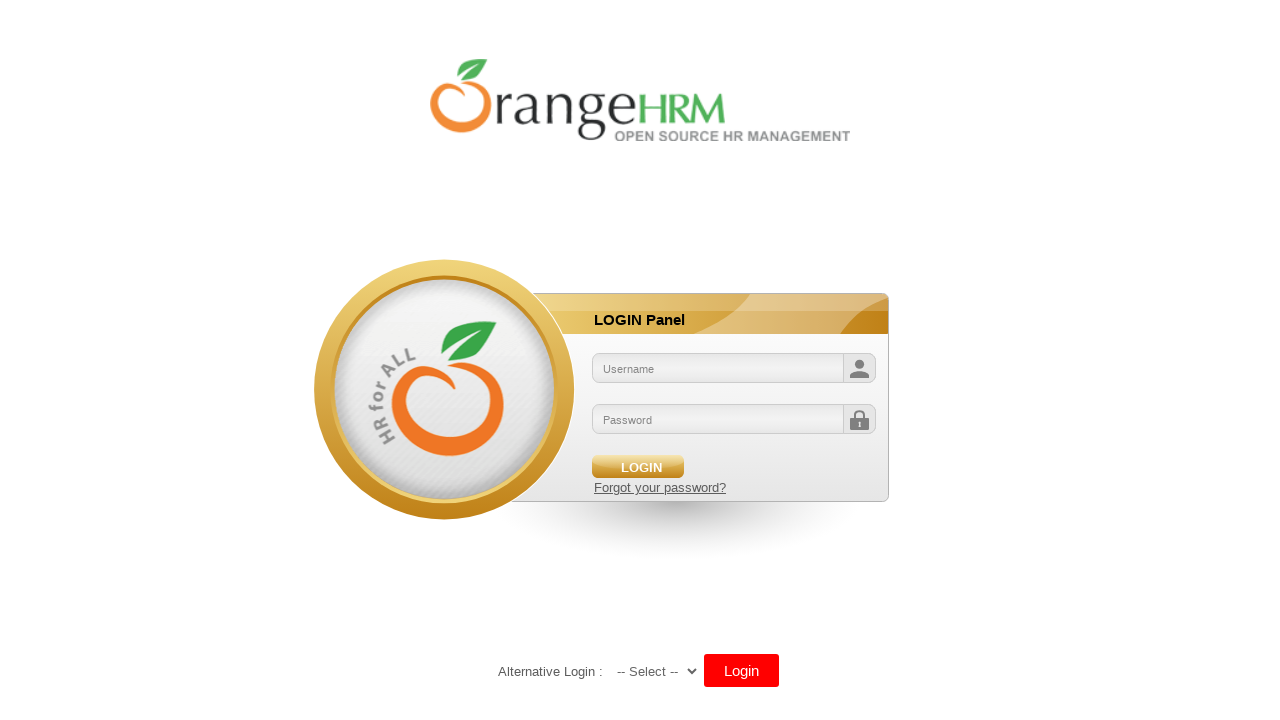

Waited for page to load (domcontentloaded state)
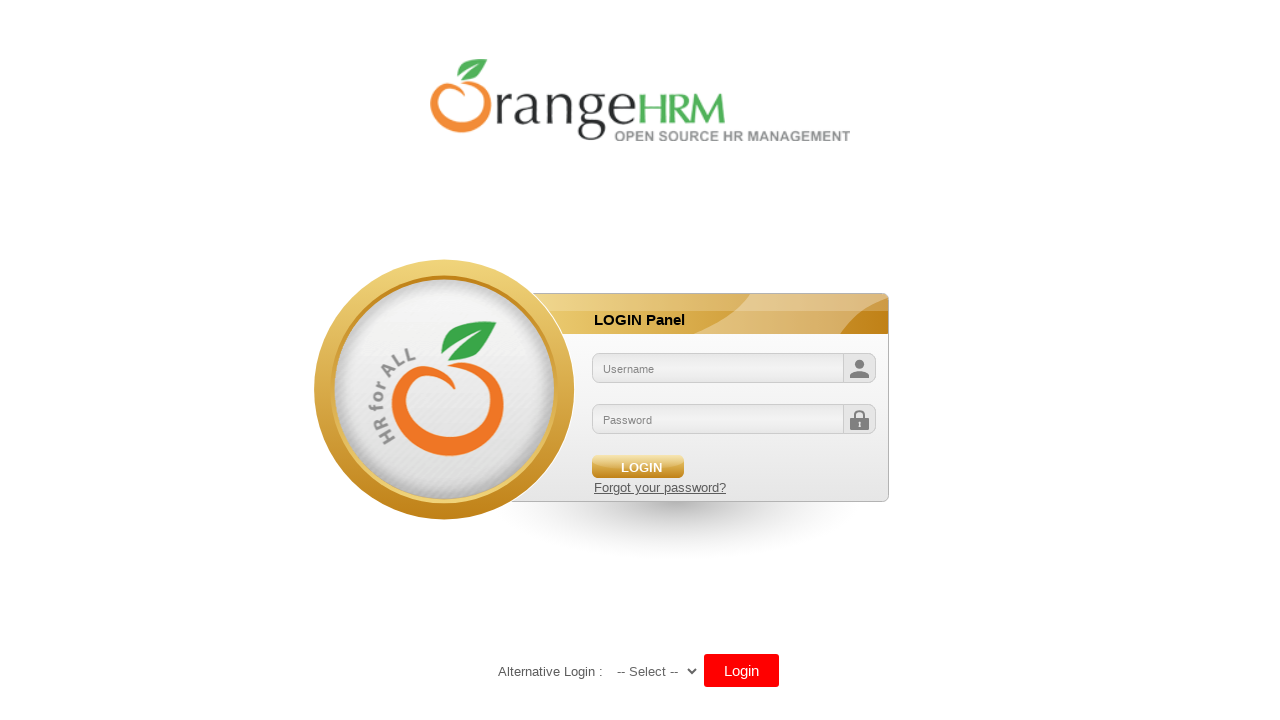

Verified page title contains 'OrangeHRM'
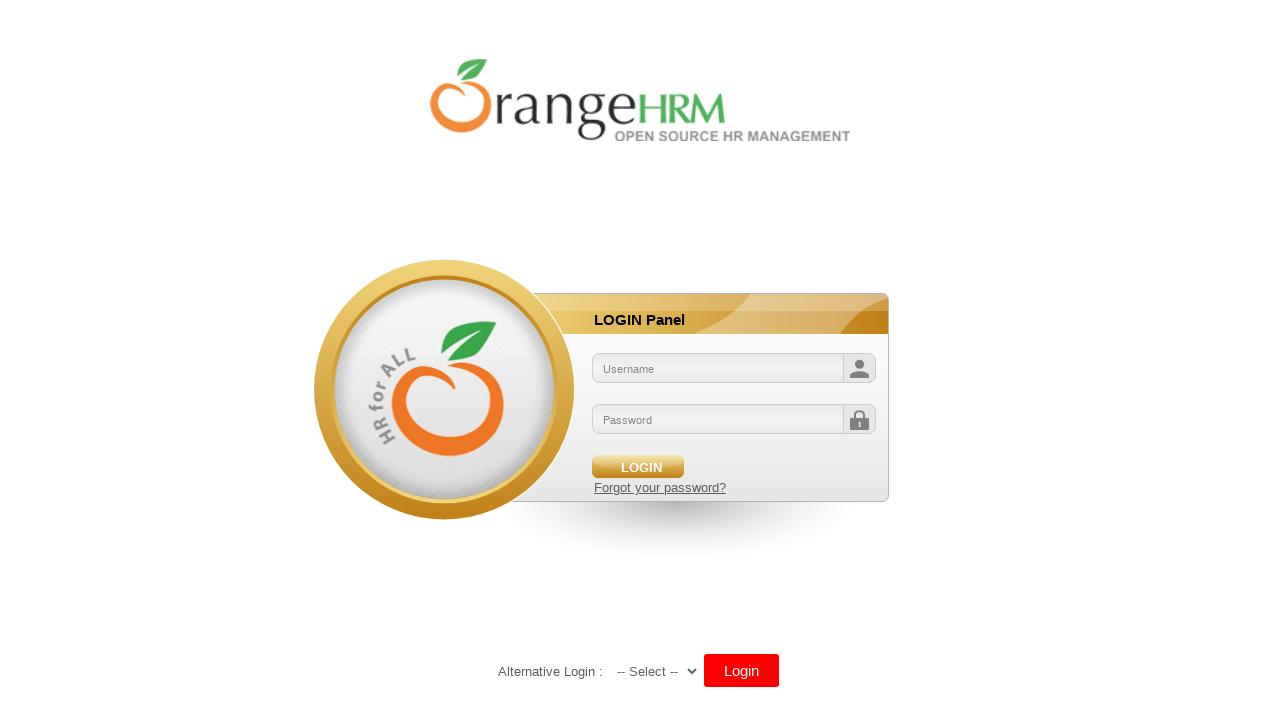

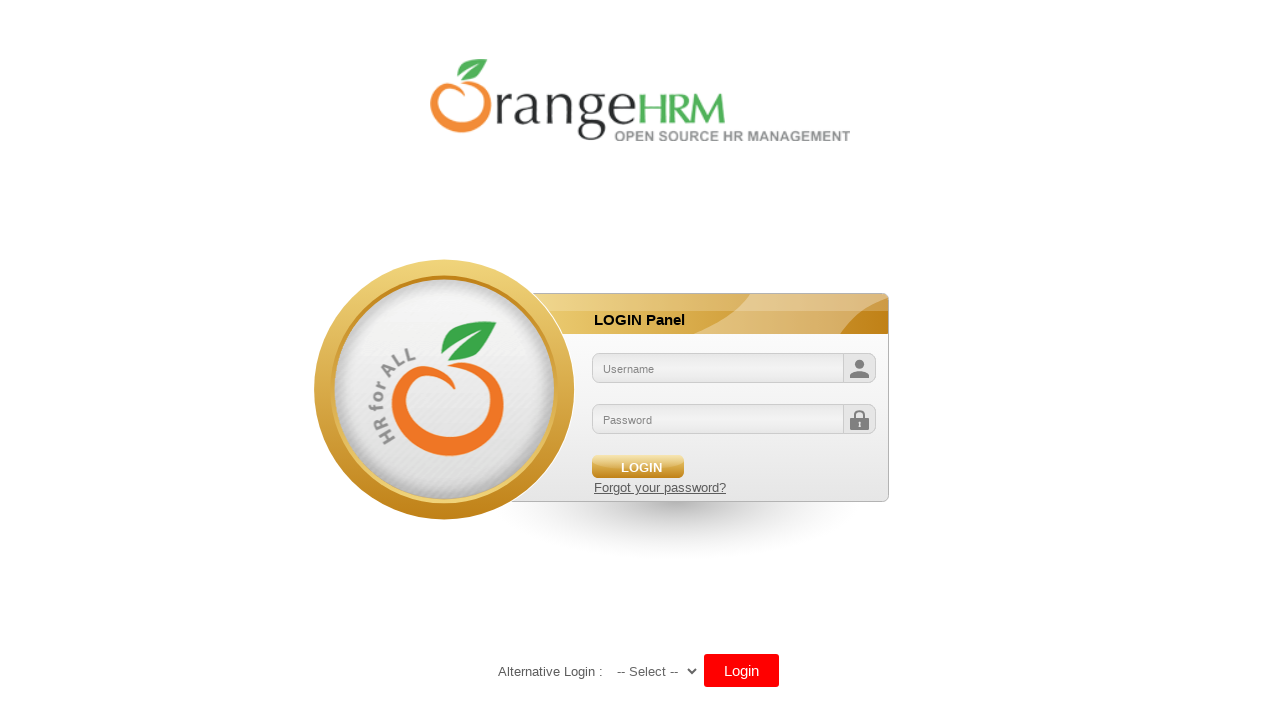